Tests dynamic controls by clicking the Remove button and verifying that the checkbox disappears and a confirmation message appears

Starting URL: https://practice.cydeo.com/dynamic_controls

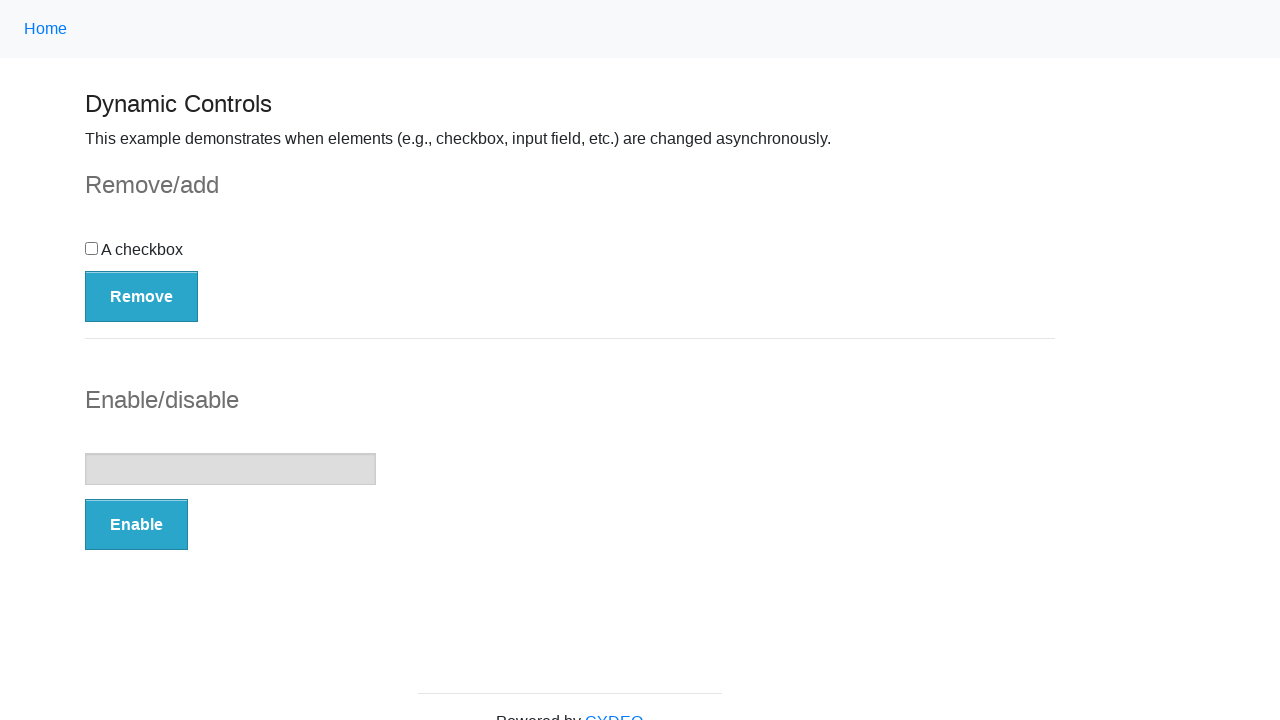

Clicked the Remove button at (142, 296) on button:has-text('Remove')
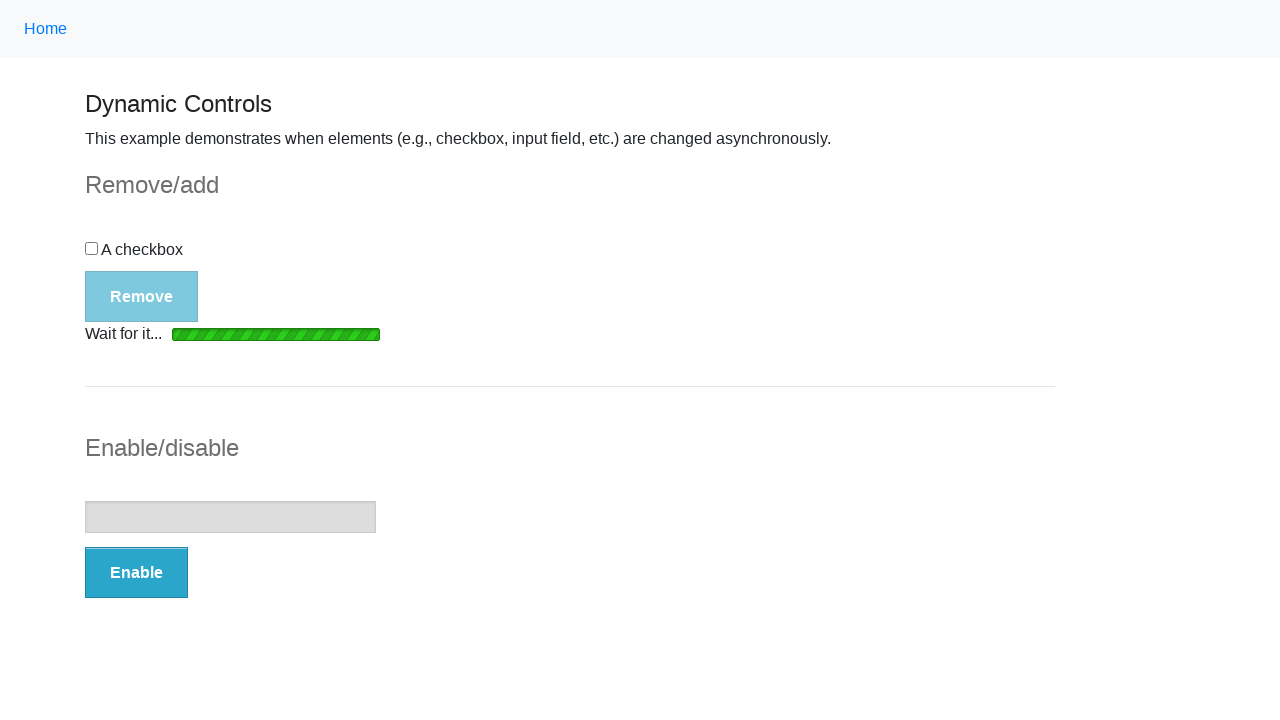

Loading bar disappeared
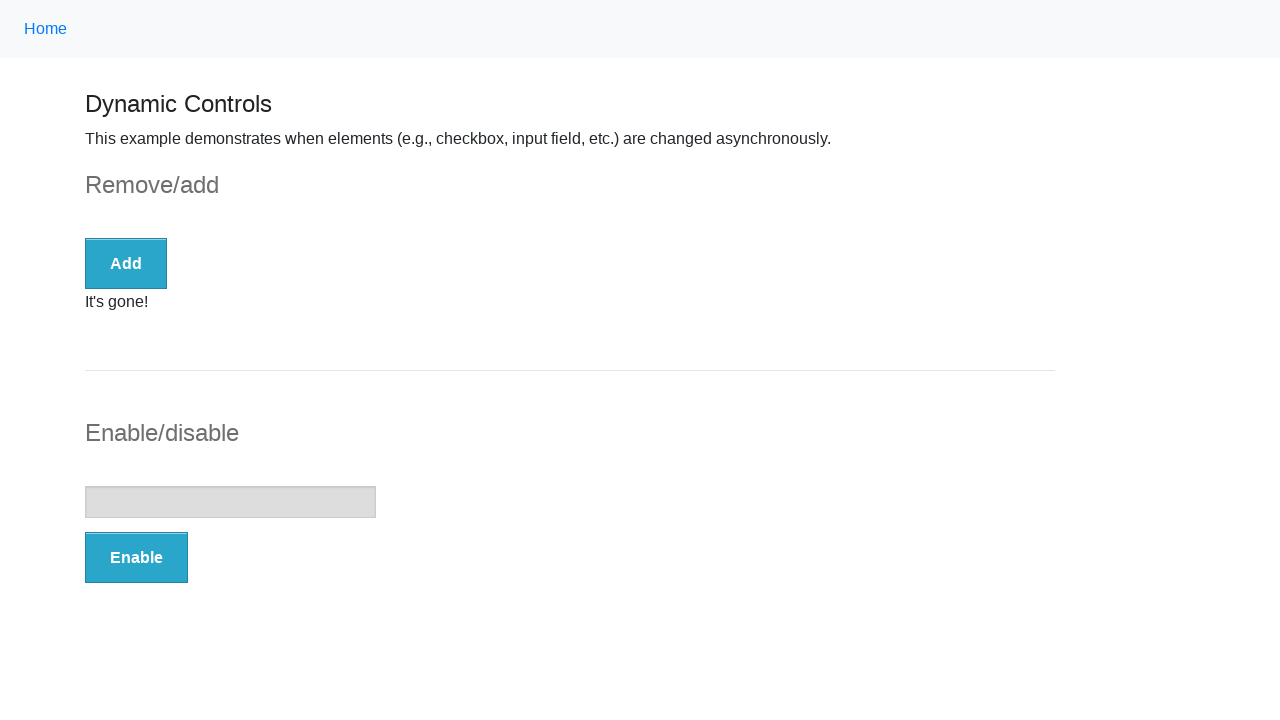

Confirmation message 'It's gone!' appeared
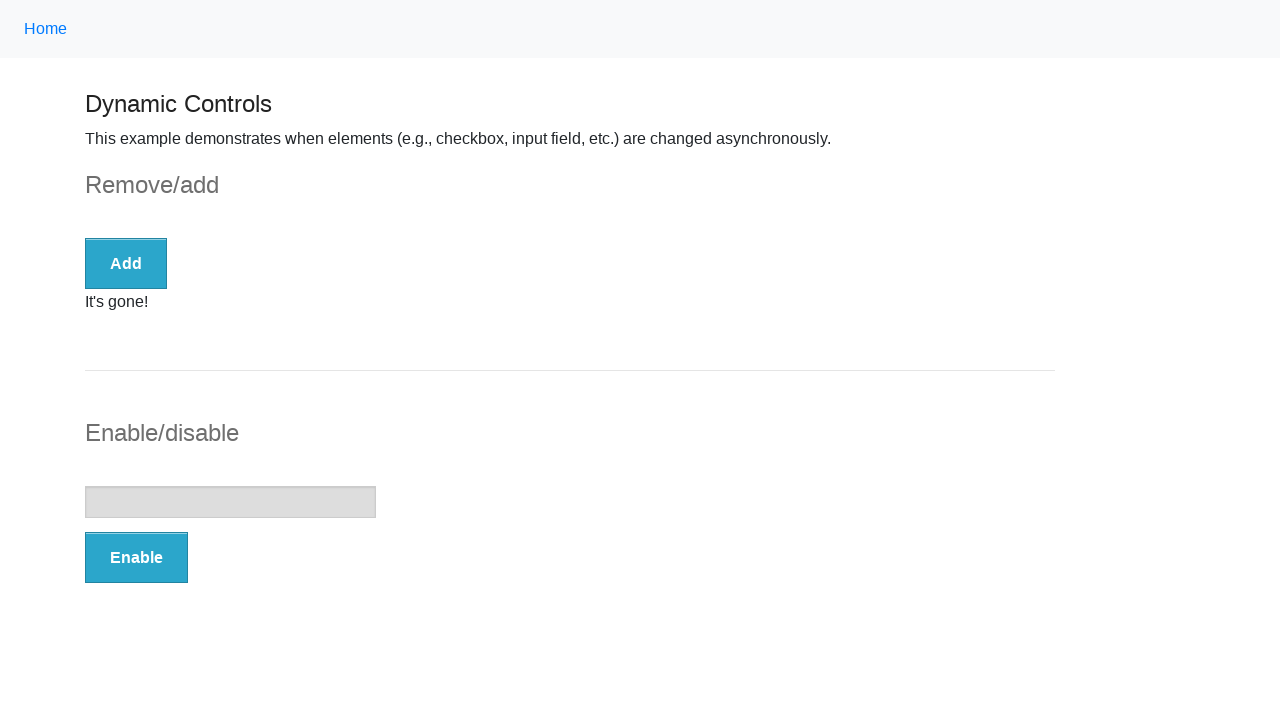

Verified checkbox is no longer present
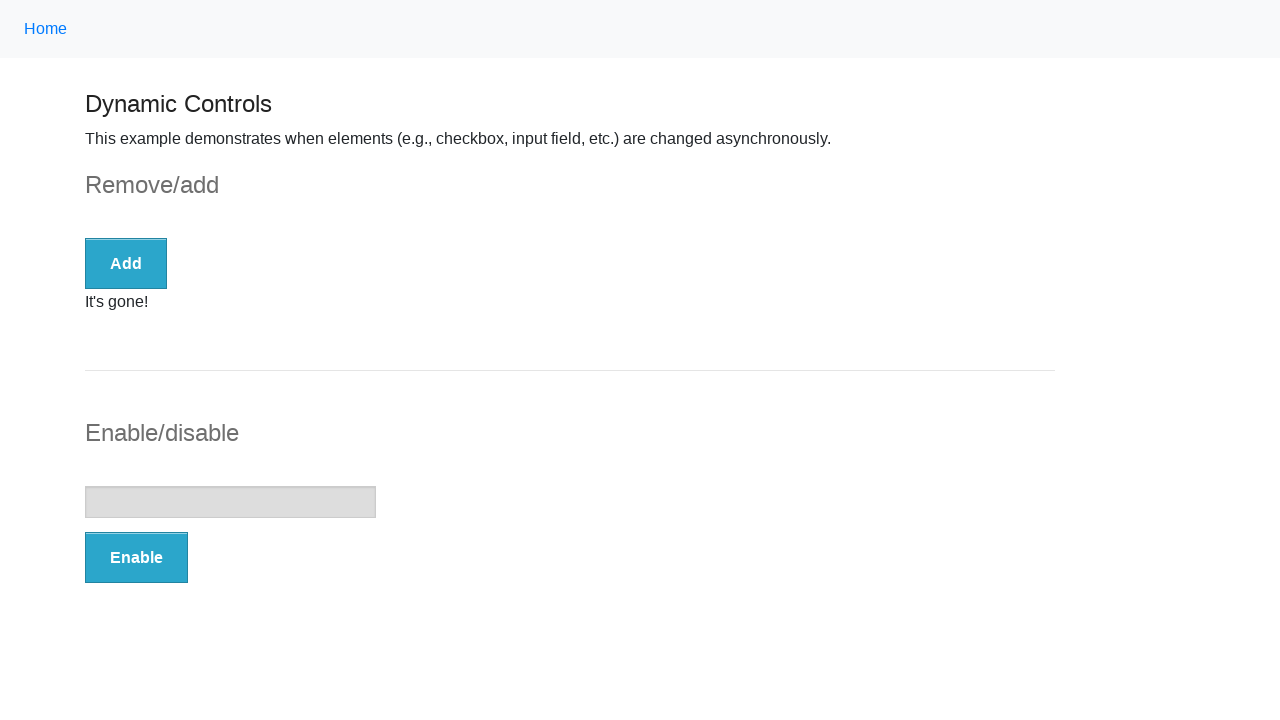

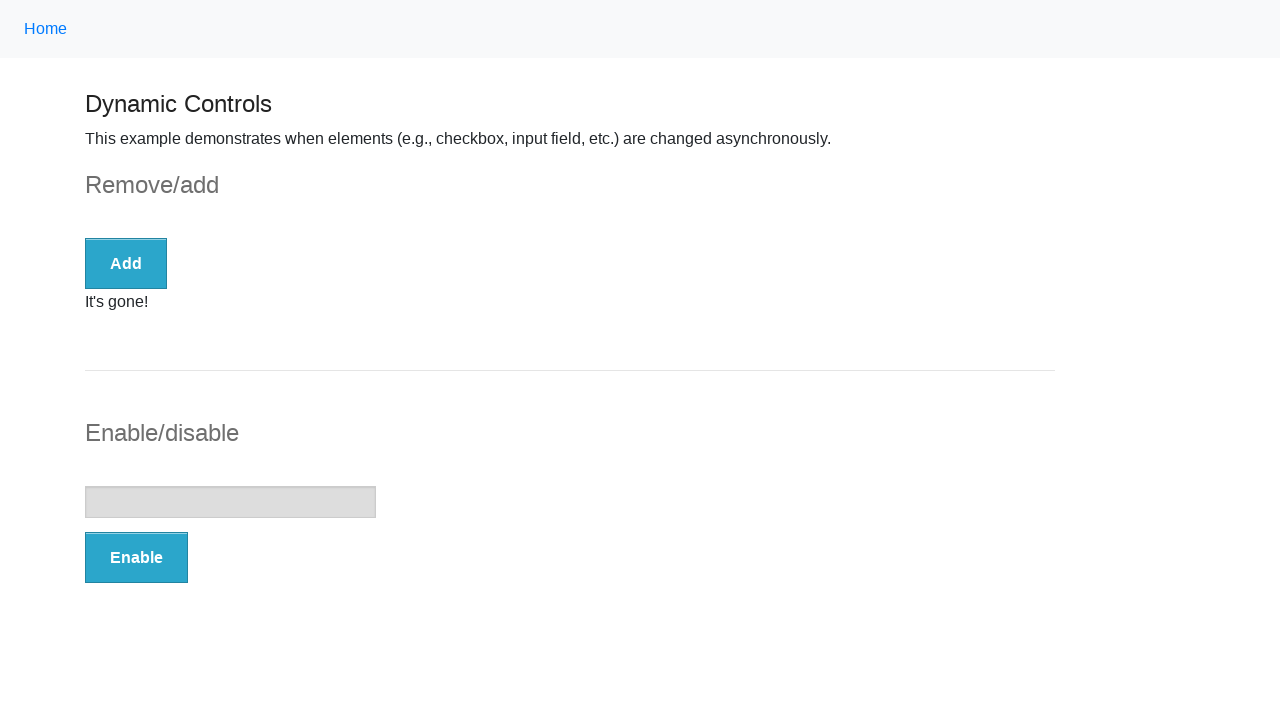